Tests simple alert button click and verifies the alert message

Starting URL: https://demoqa.com/alerts

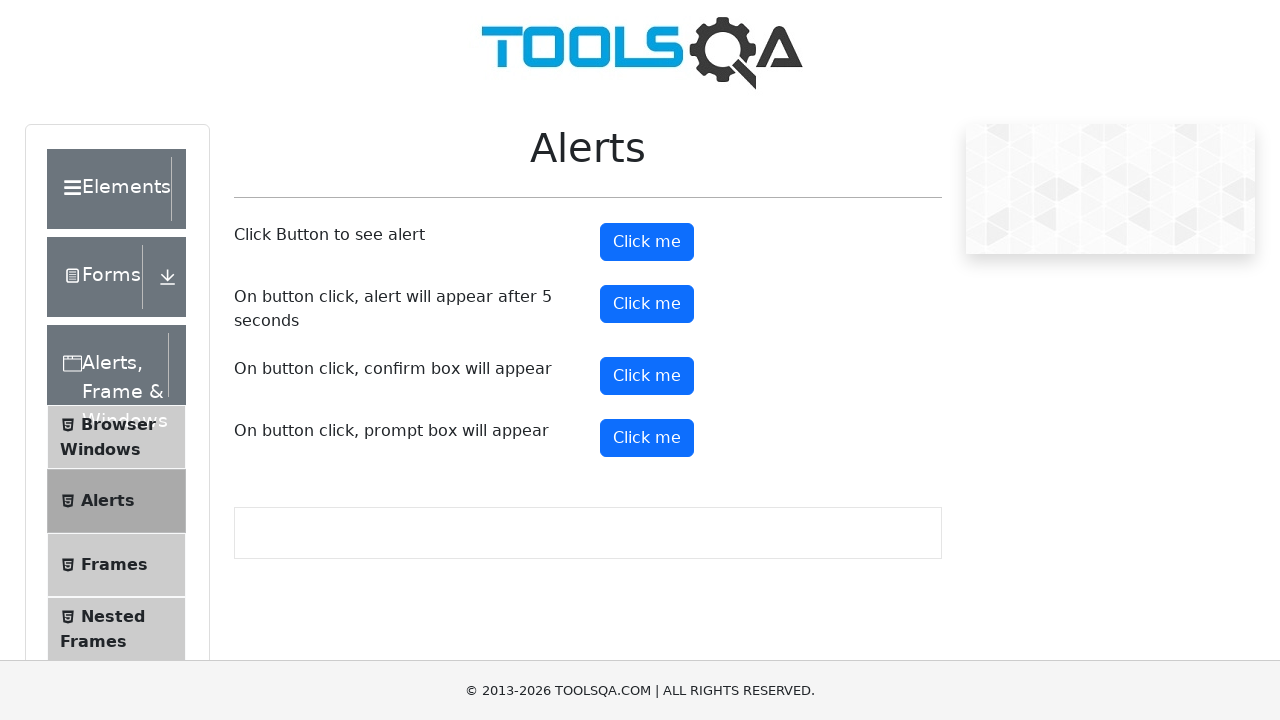

Set up dialog handler to capture and accept alerts
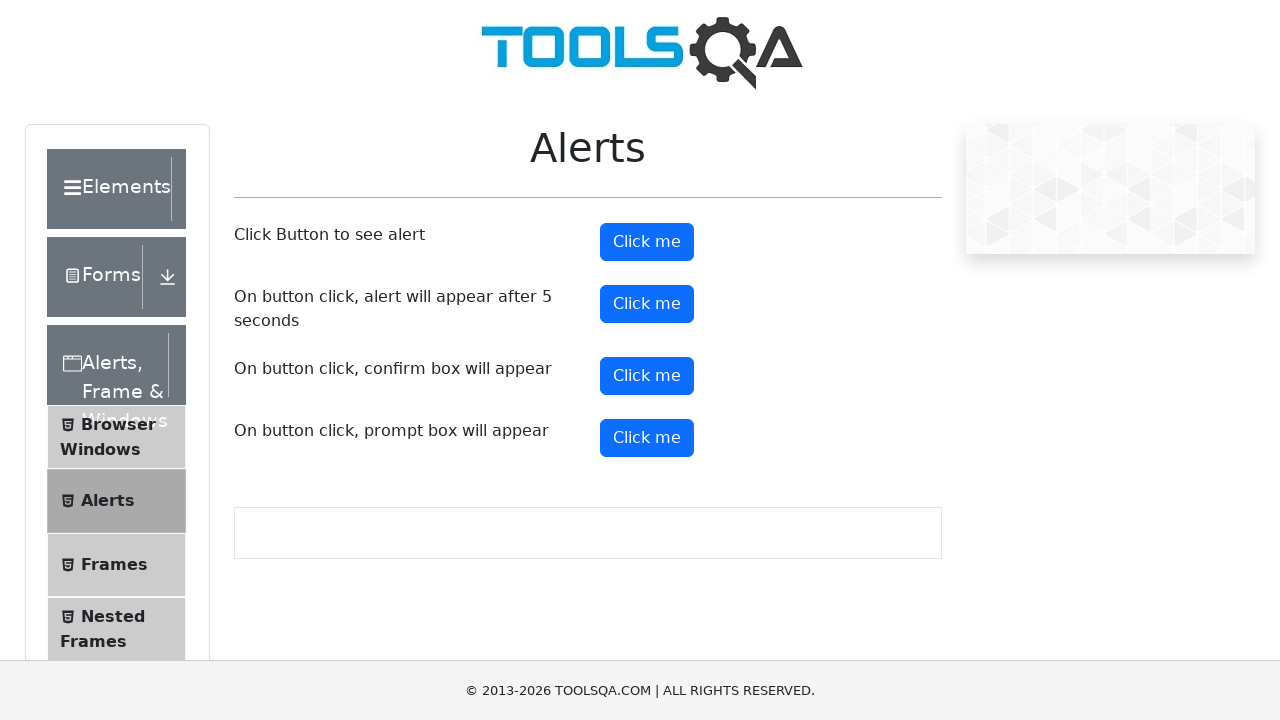

Clicked alert button at (647, 242) on #alertButton
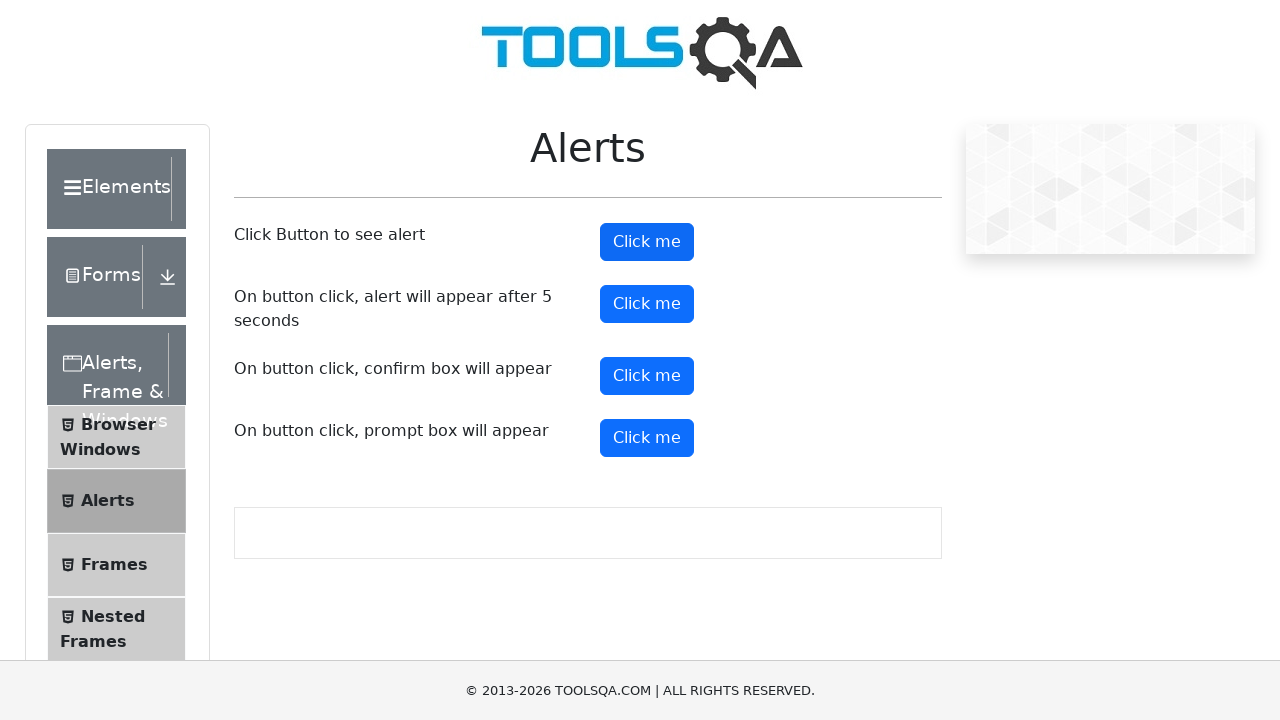

Waited 500ms for dialog to be handled
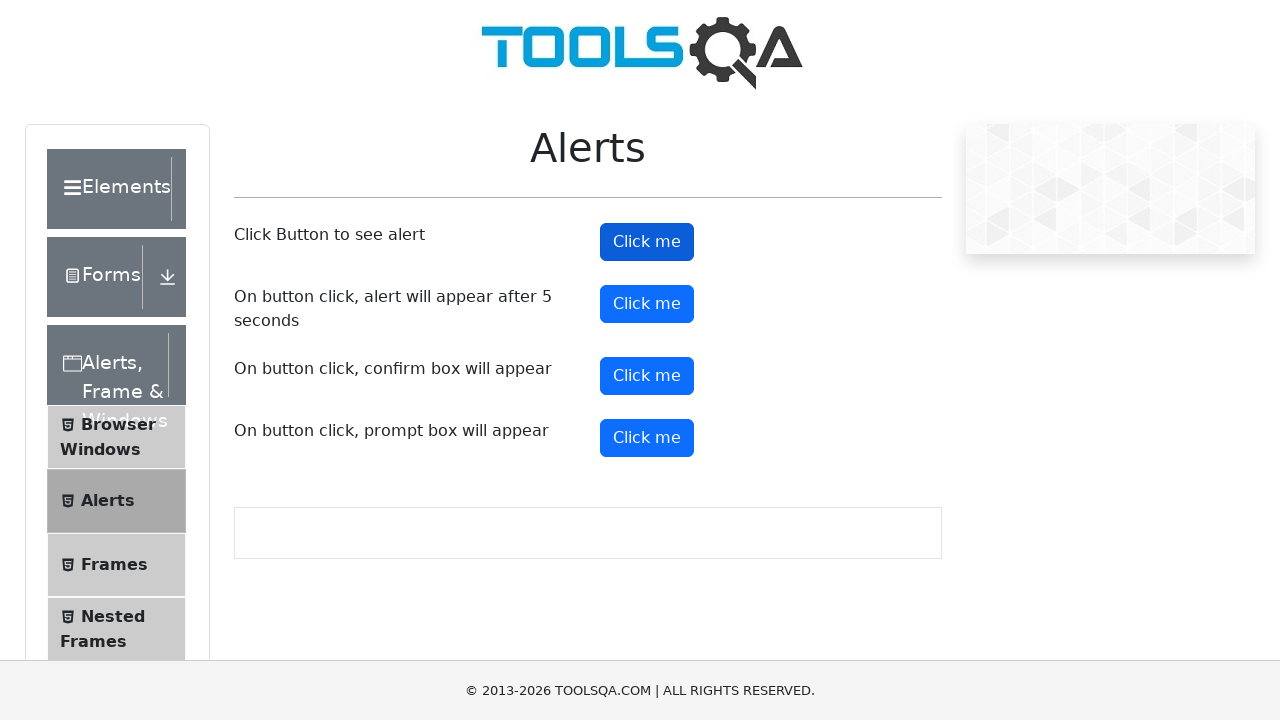

Verified alert message contains 'You clicked a button'
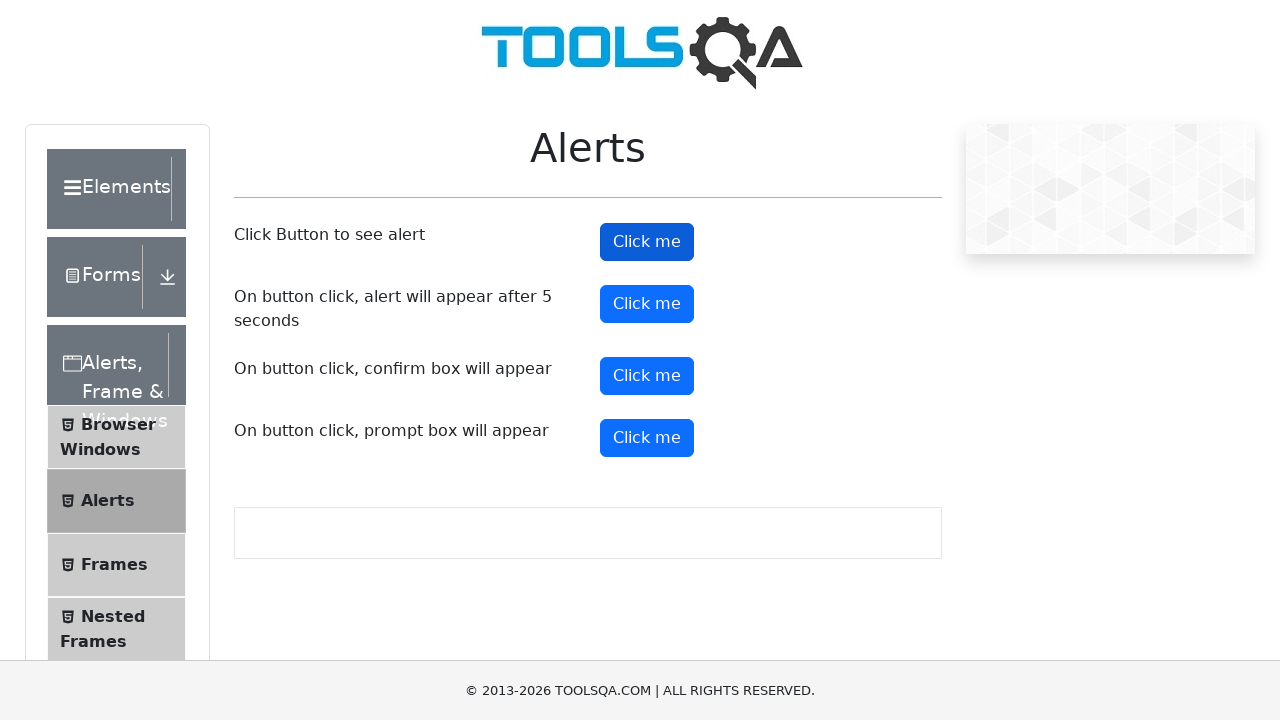

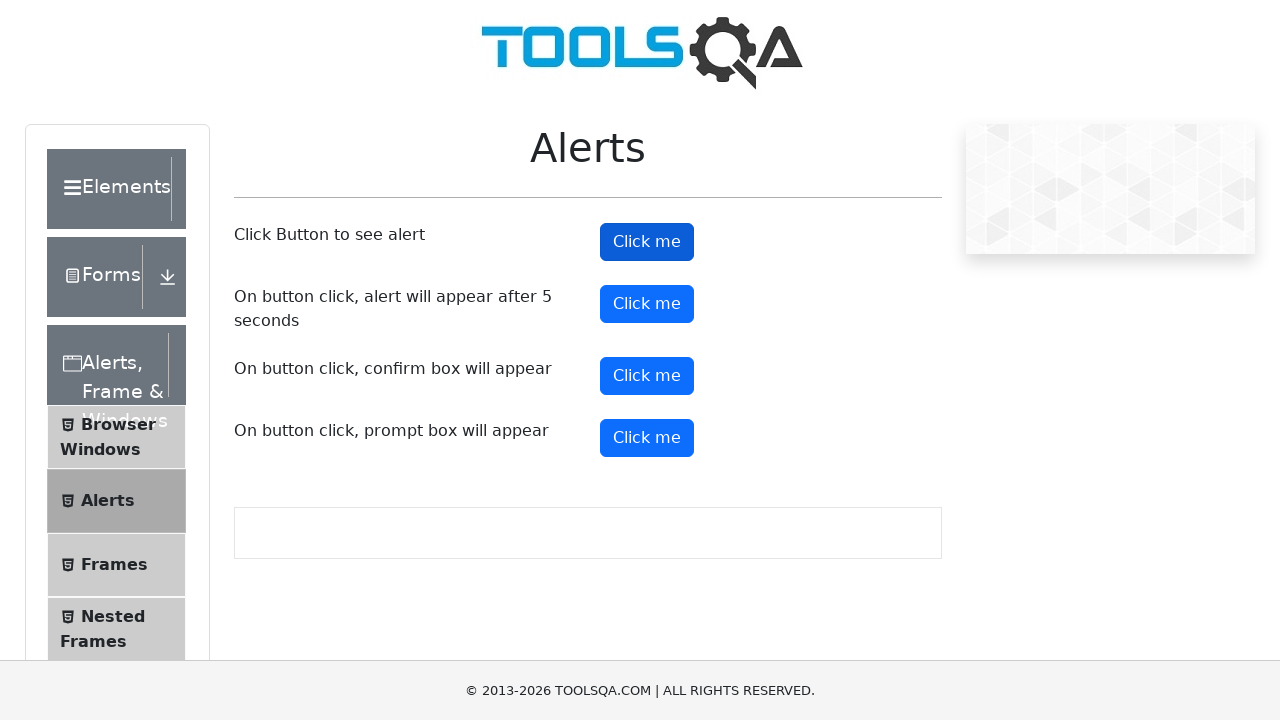